Tests scrolling to a specific element using different scroll methods

Starting URL: https://www.softwaretestingmaterial.com/inheritance-in-java/

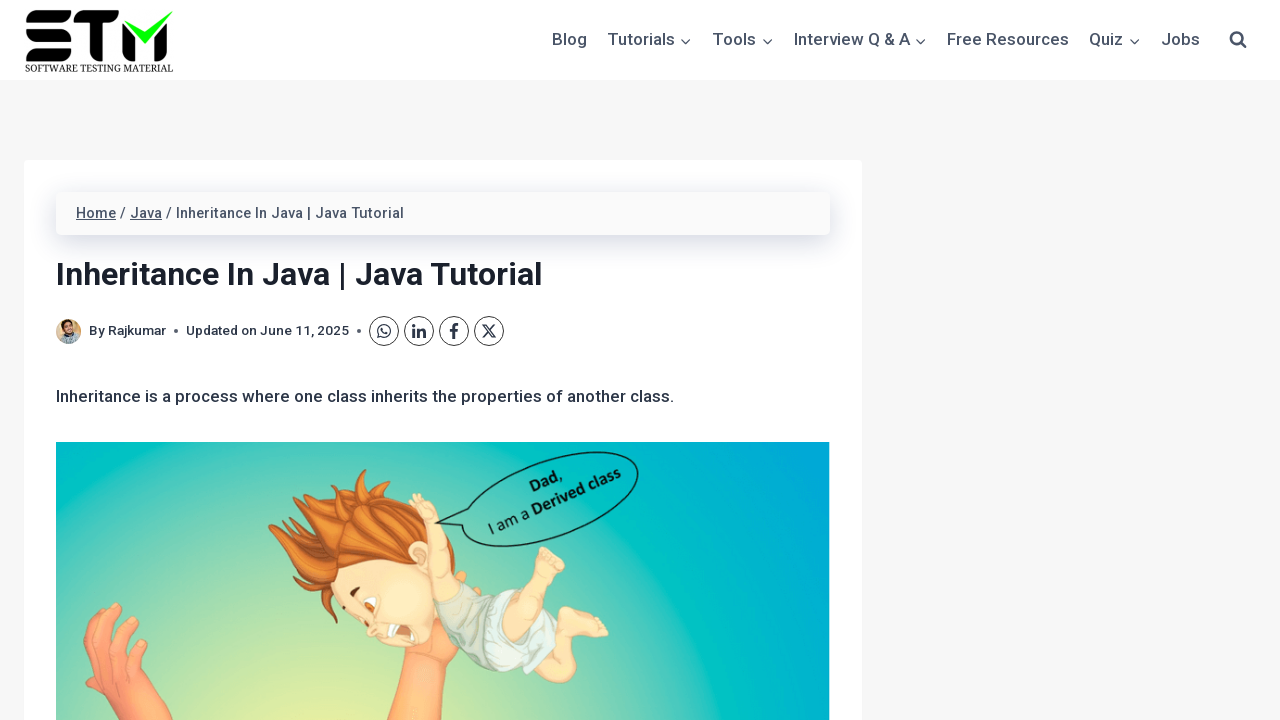

Located the Sitemap link element
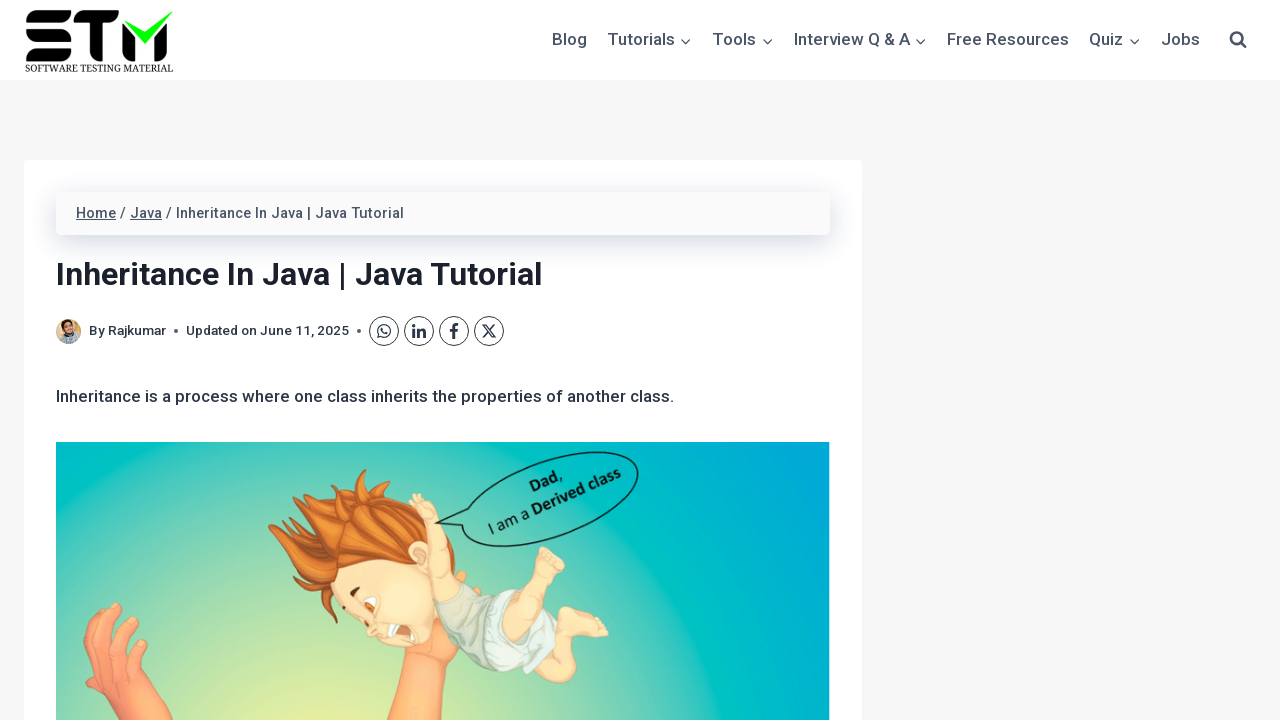

Scrolled to the Sitemap element
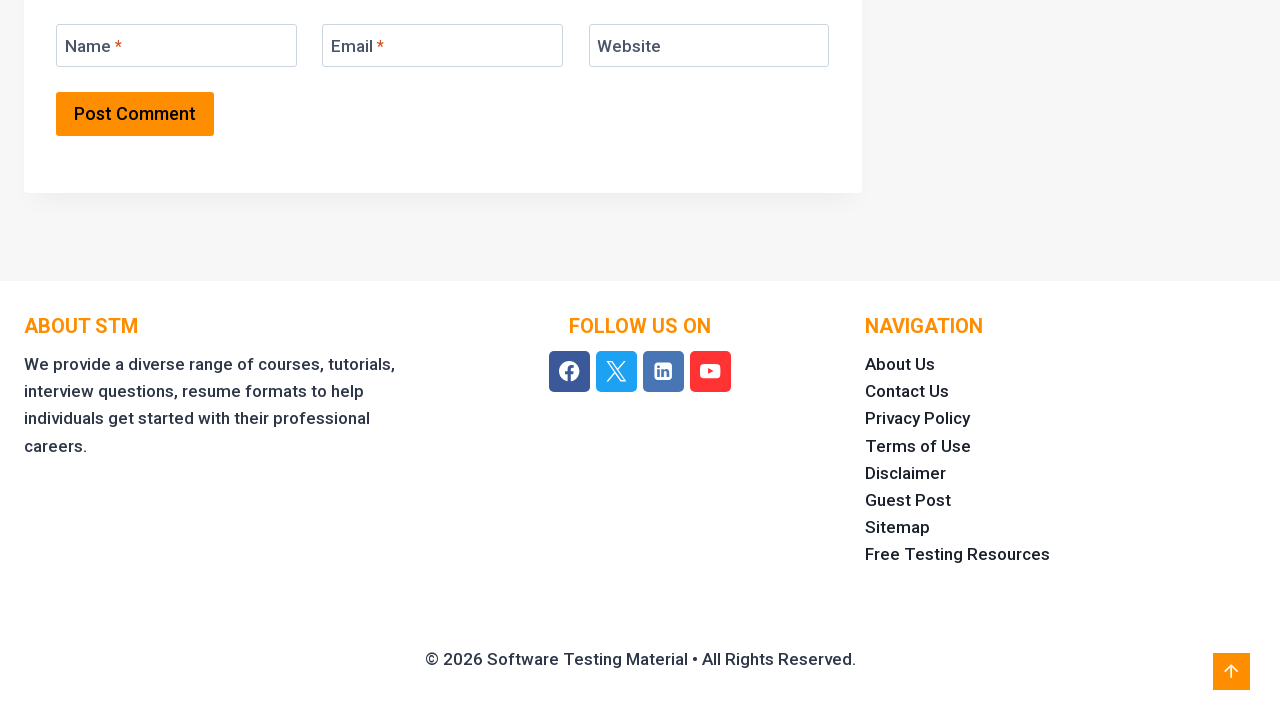

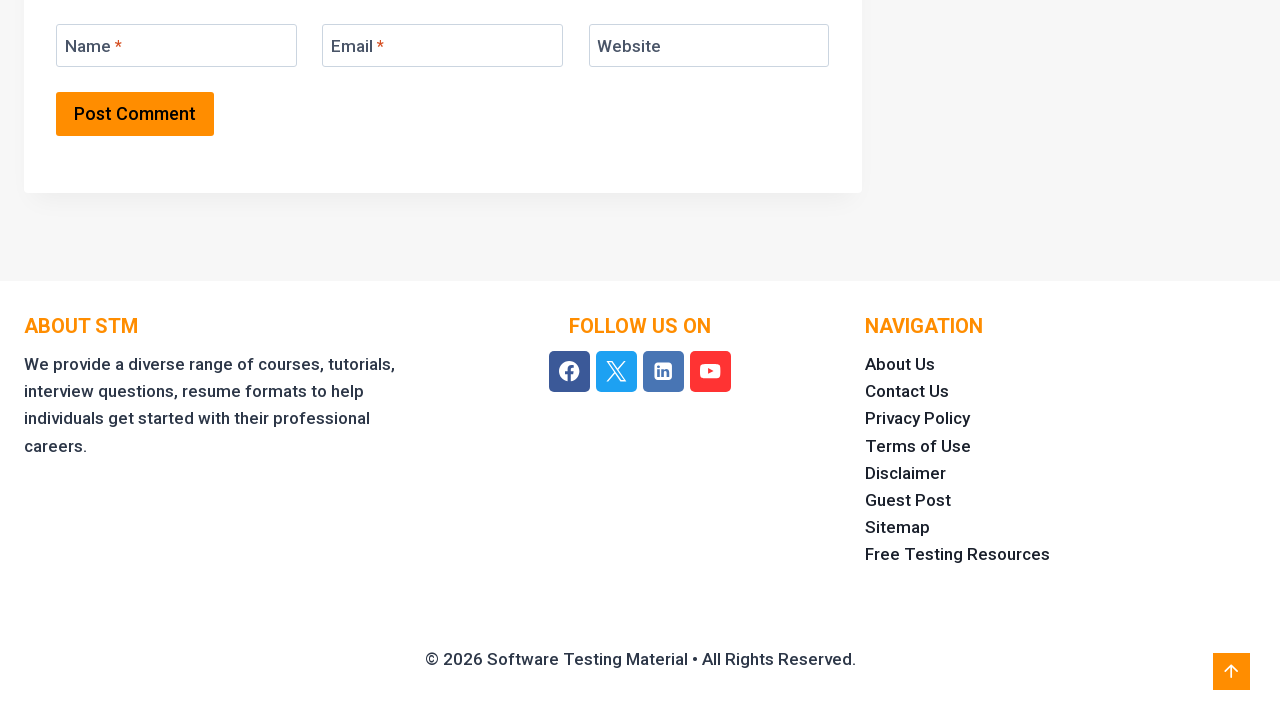